Tests the Selenide examples link on the Quick start page by verifying its href attribute and clicking to navigate to the GitHub organization page.

Starting URL: https://selenide.org/quick-start.html

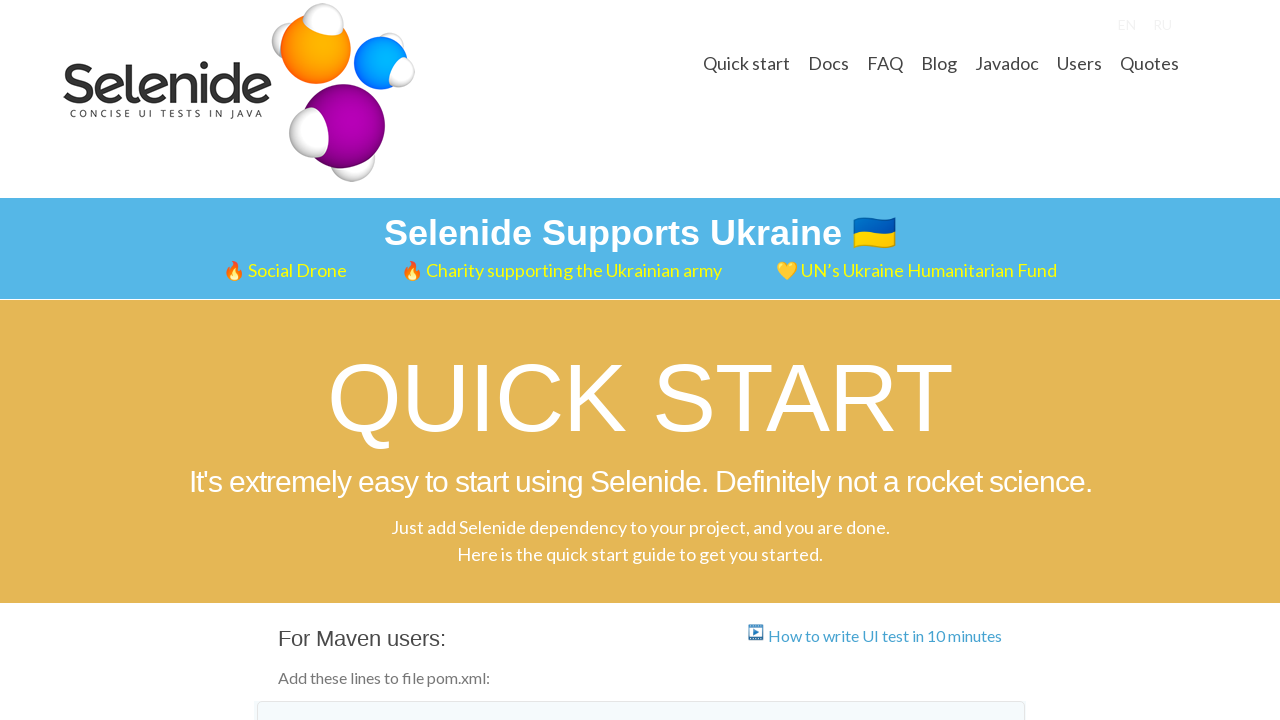

Located 'Selenide examples' link on Quick start page
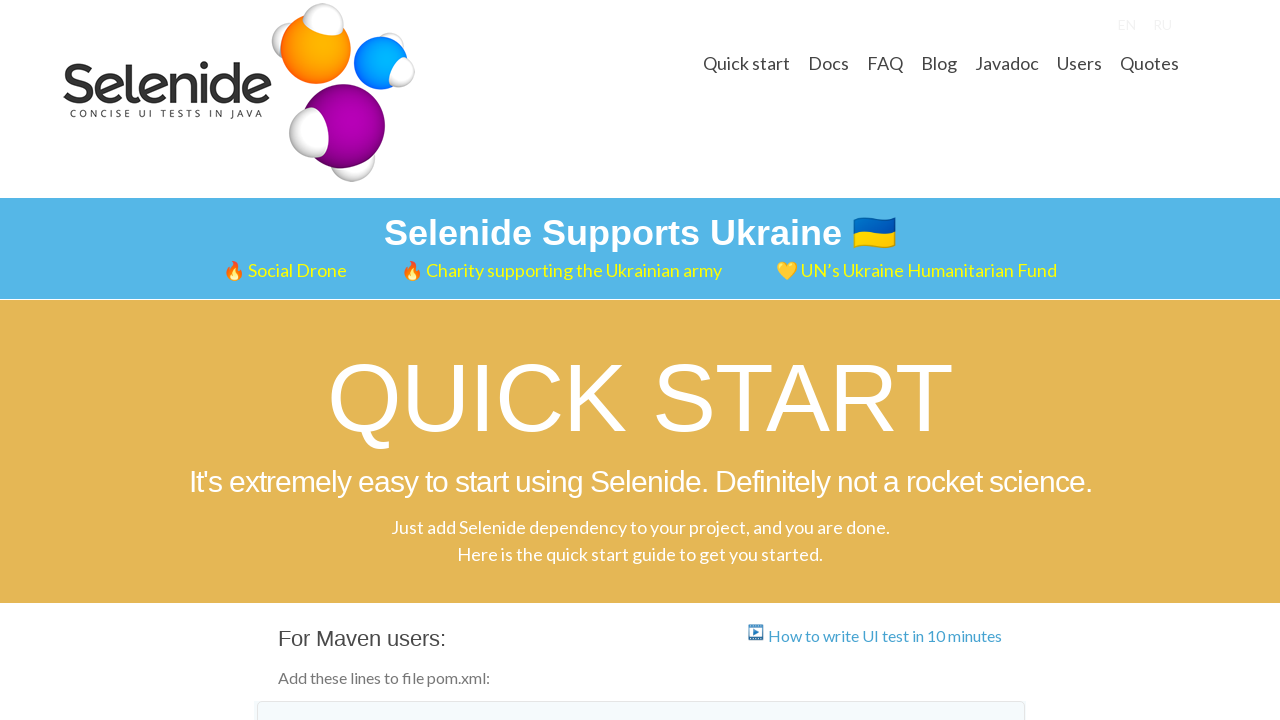

Verified href attribute of Selenide examples link matches expected GitHub URL
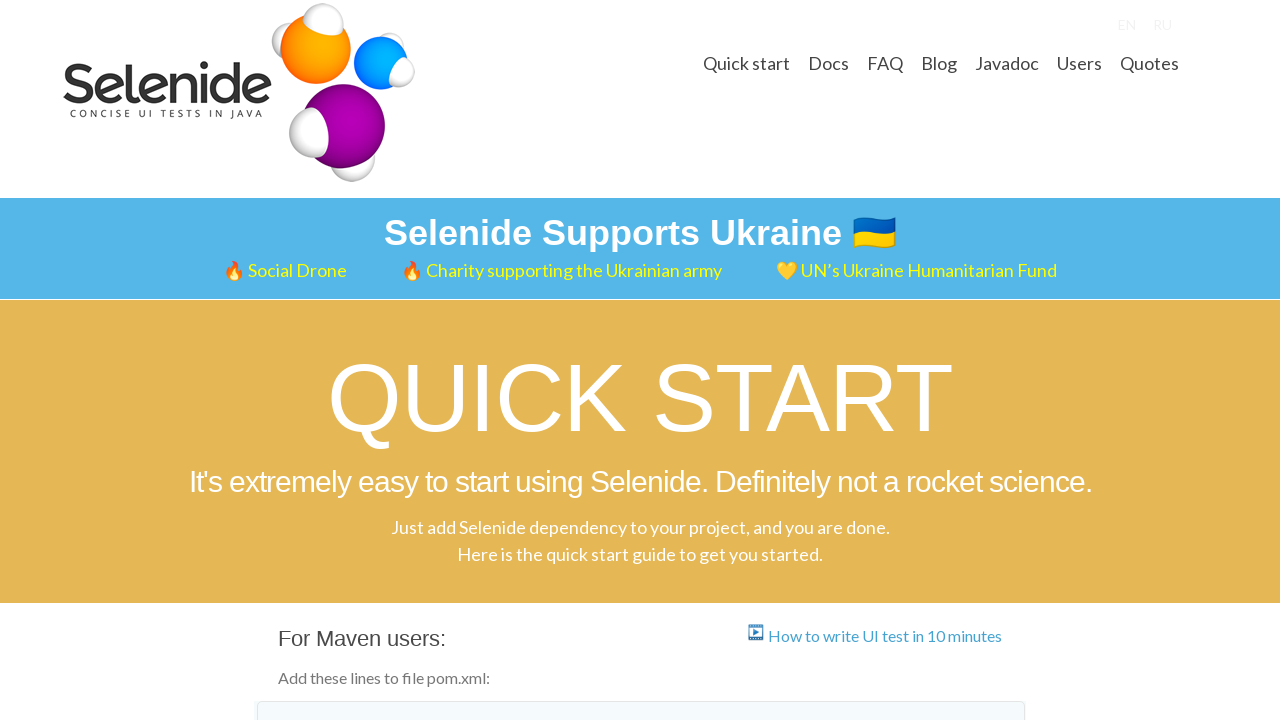

Clicked Selenide examples link to navigate to GitHub organization page at (423, 361) on a:text('Selenide examples')
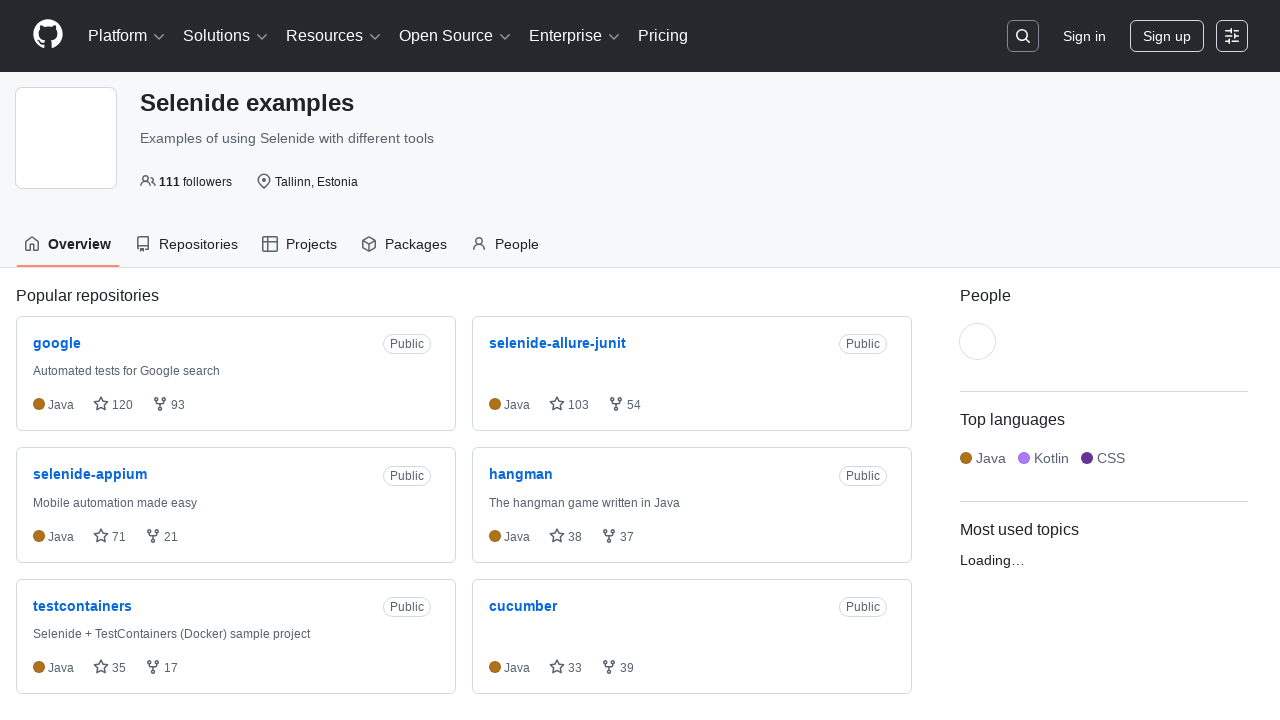

GitHub organization page loaded with .orghead element visible
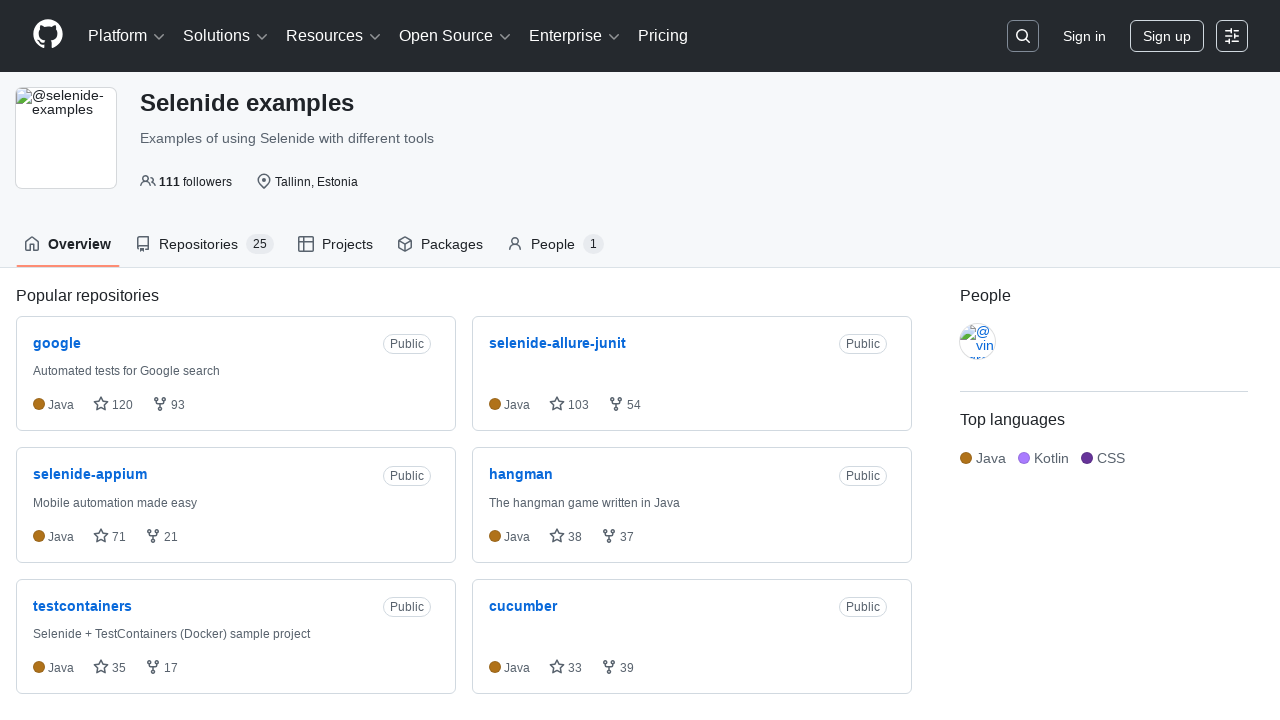

Verified 'Selenide examples' text is present in the organization page heading
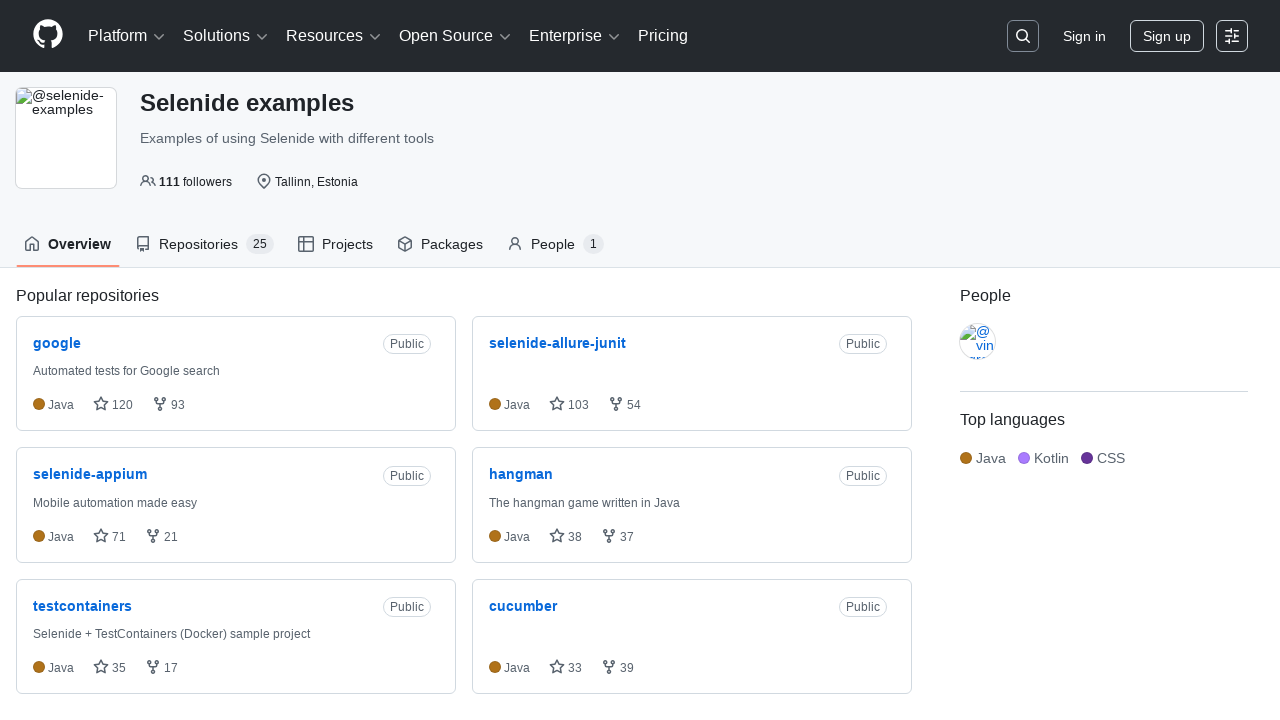

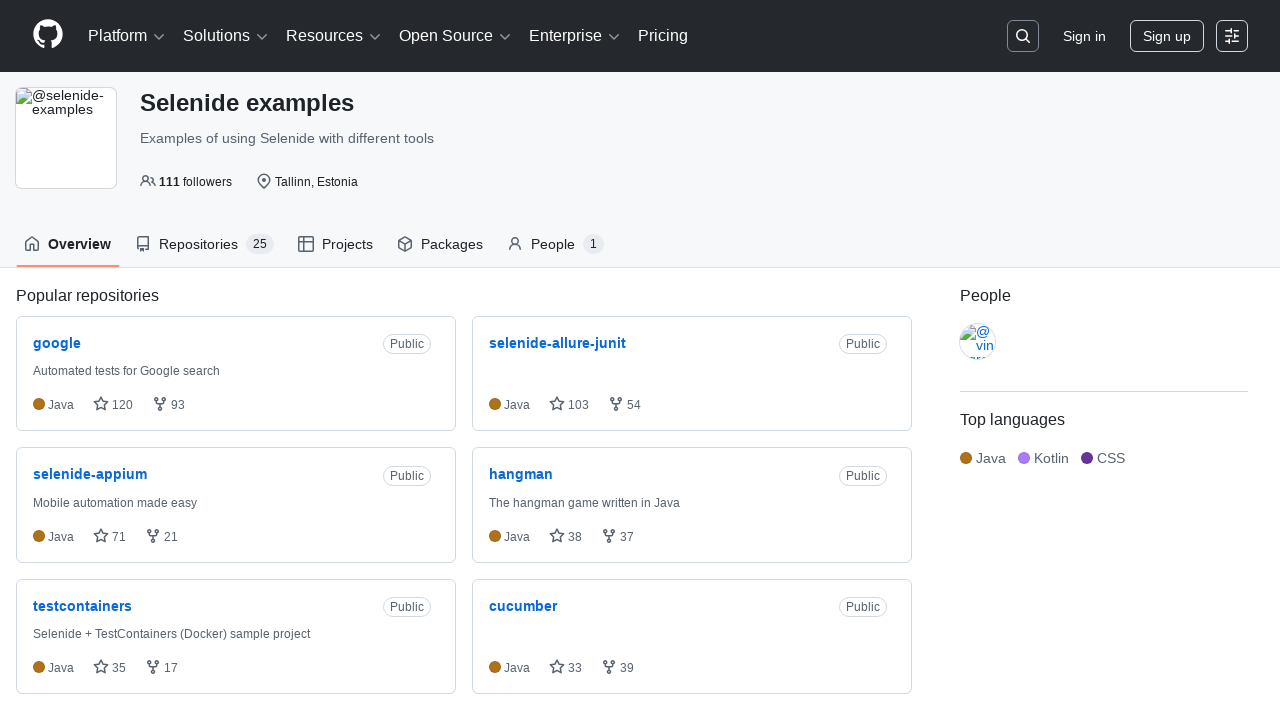